Tests radio button functionality by clicking on "Hockey" sport radio button and "Black" color radio button, then verifying they are selected

Starting URL: https://practice.cydeo.com/radio_buttons

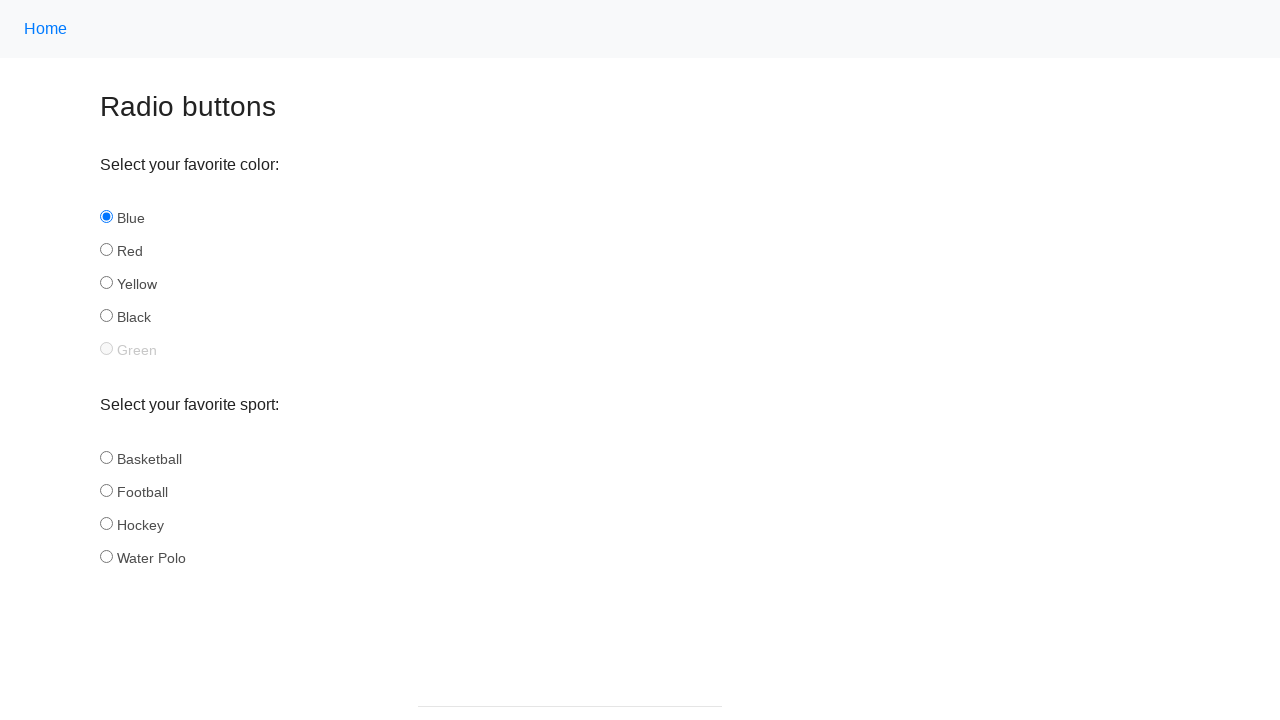

Clicked on Hockey radio button in the sport group at (106, 523) on input[name='sport'][id='hockey']
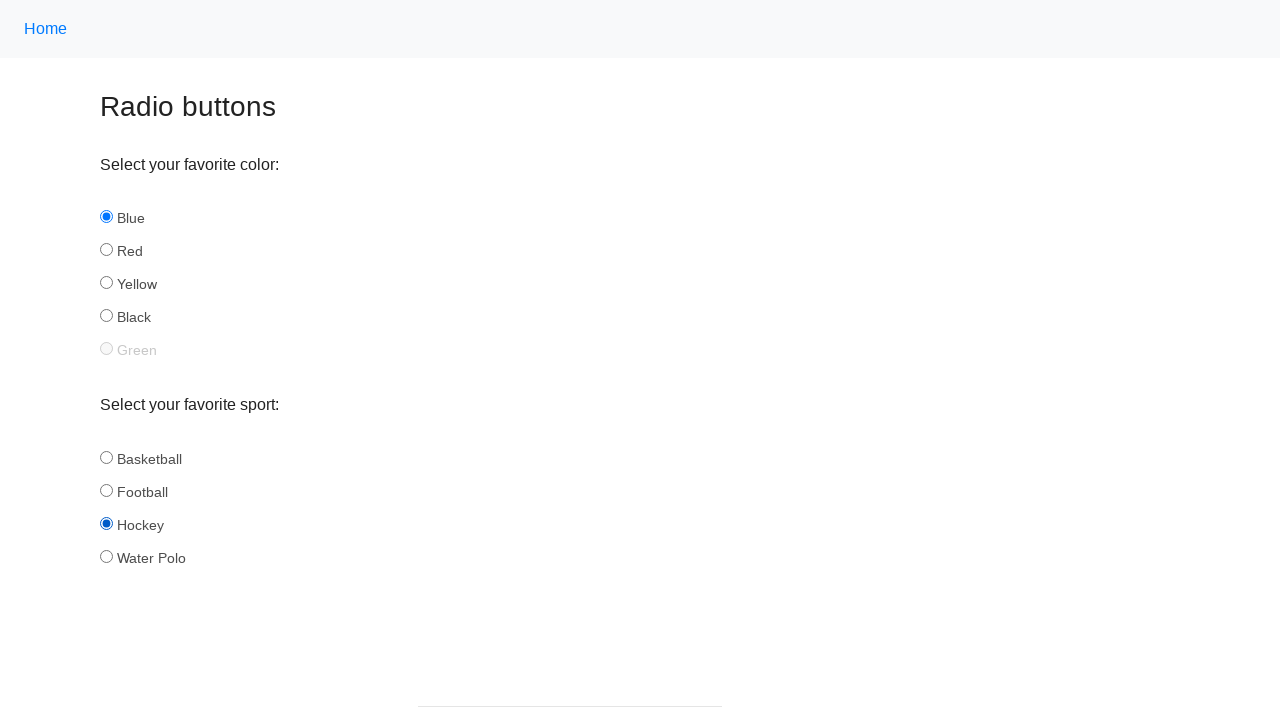

Verified that Hockey radio button is selected
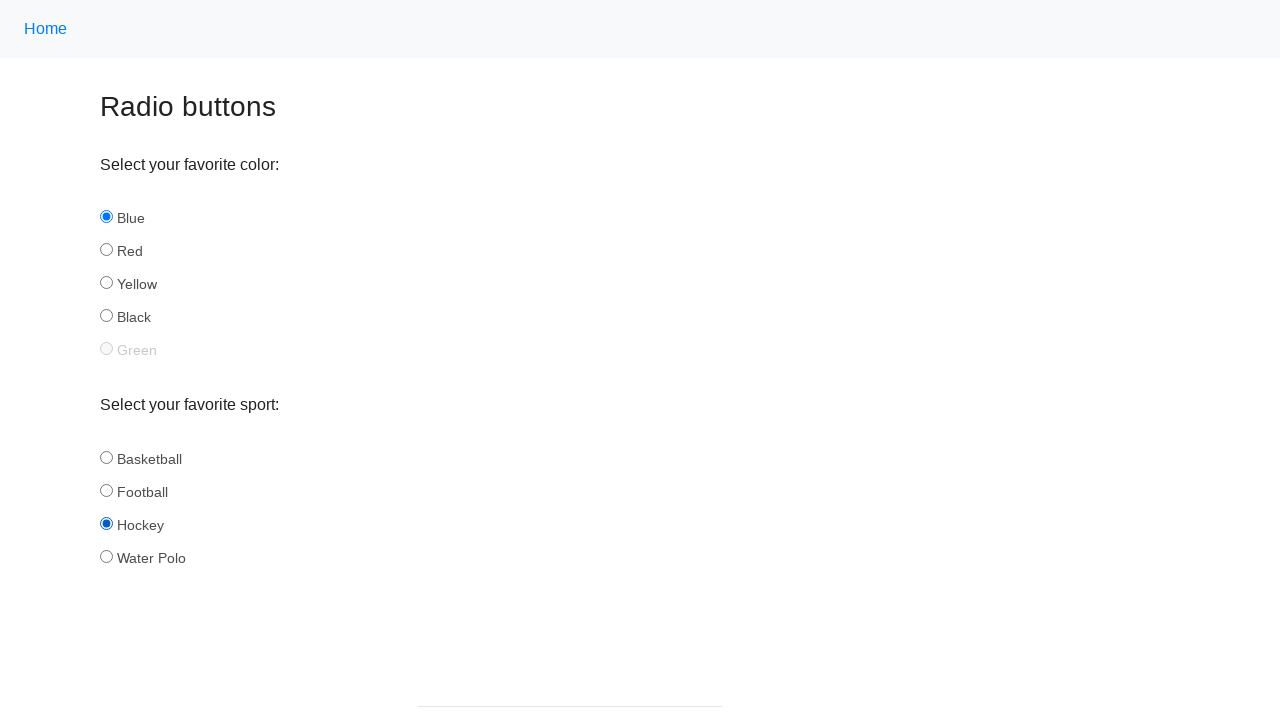

Clicked on Black radio button in the color group at (106, 316) on input[name='color'][id='black']
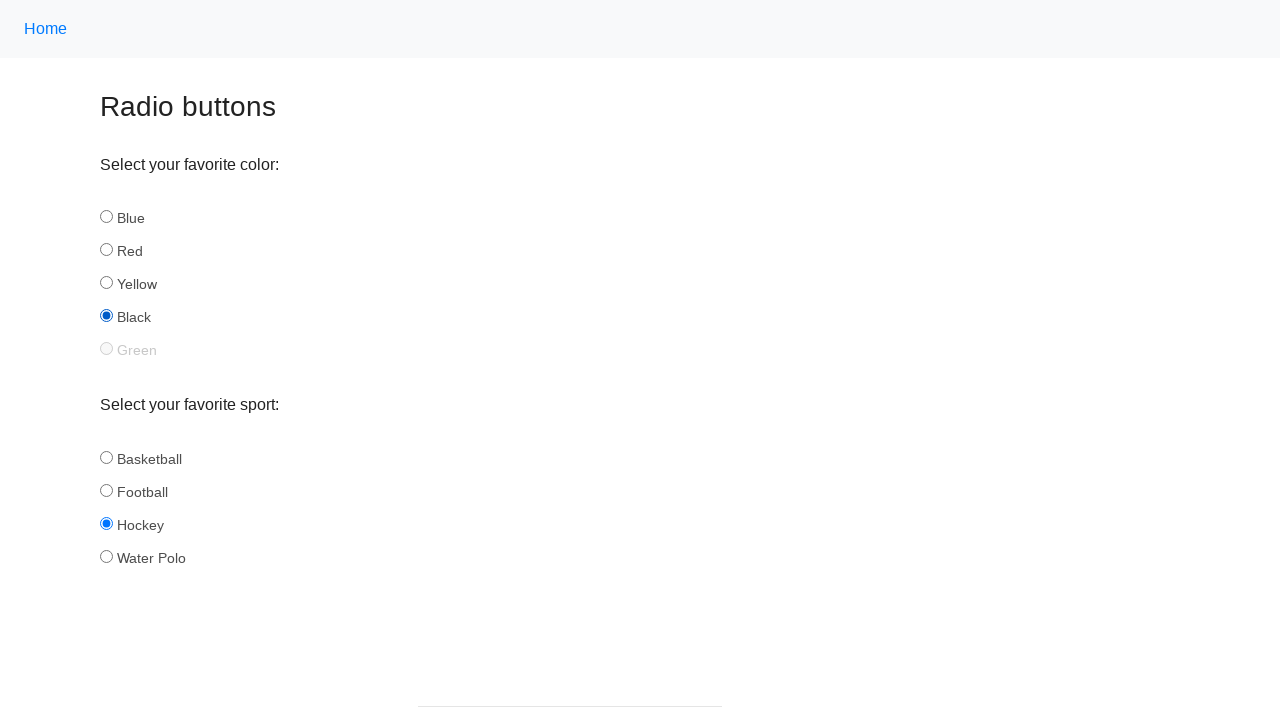

Verified that Black radio button is selected
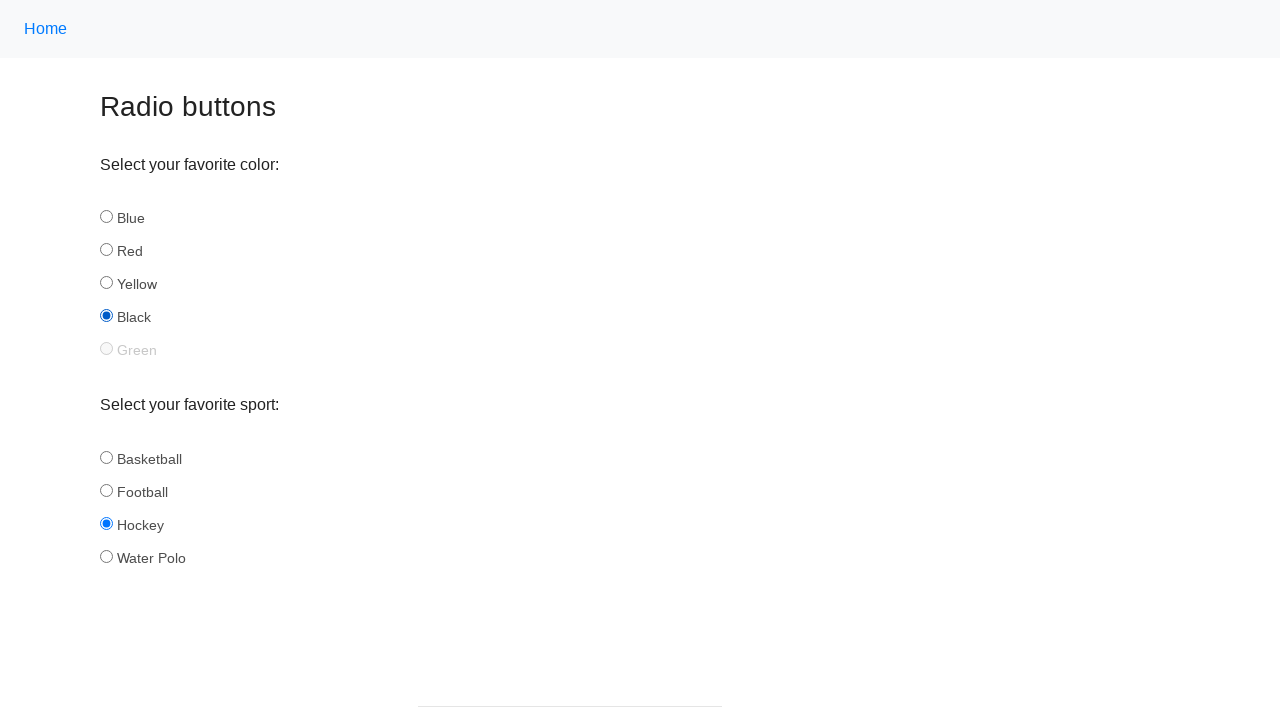

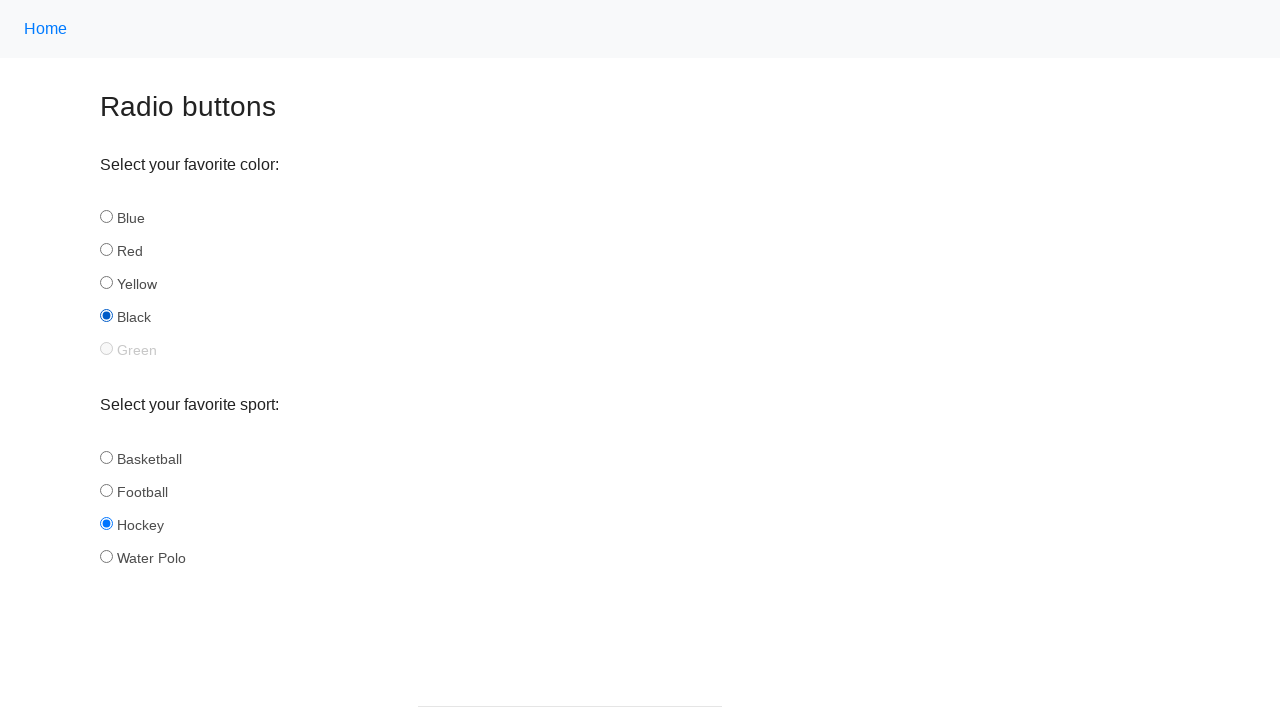